Launches browser and navigates to Arena of E-City (Maruti Suzuki dealership) website to verify the page loads successfully

Starting URL: https://www.arenaofecity.com/

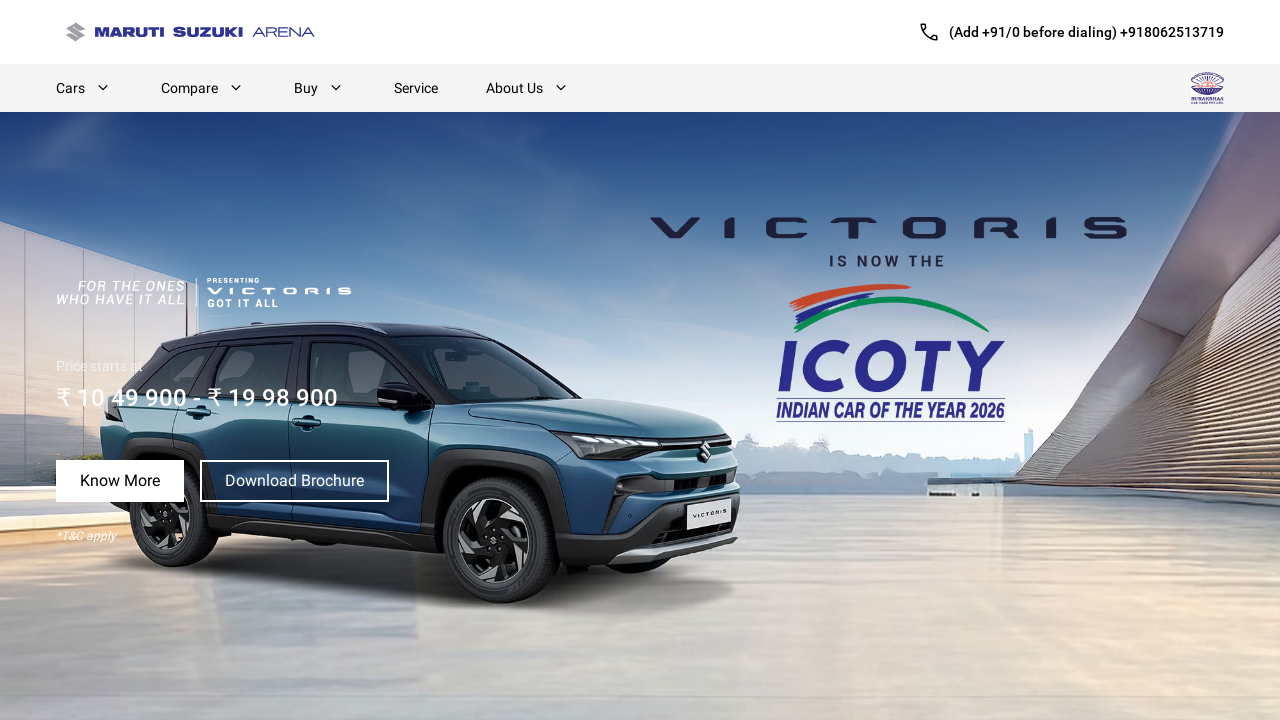

Page DOM content loaded successfully
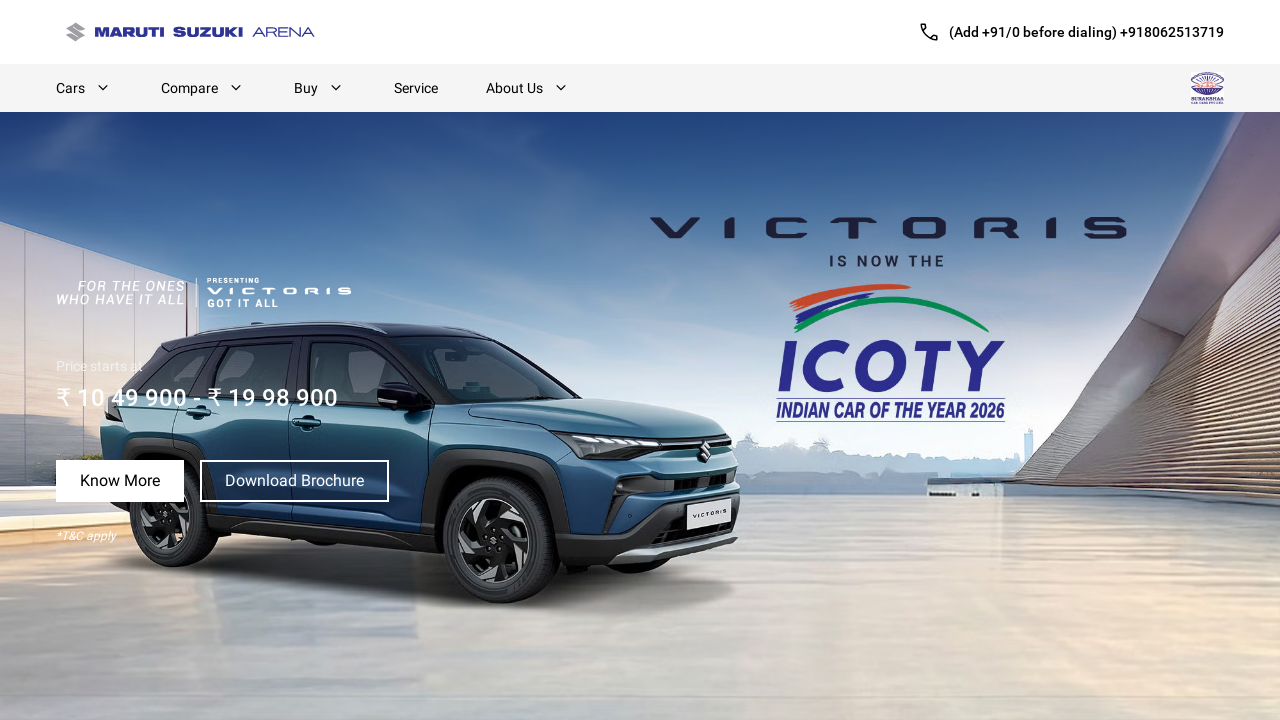

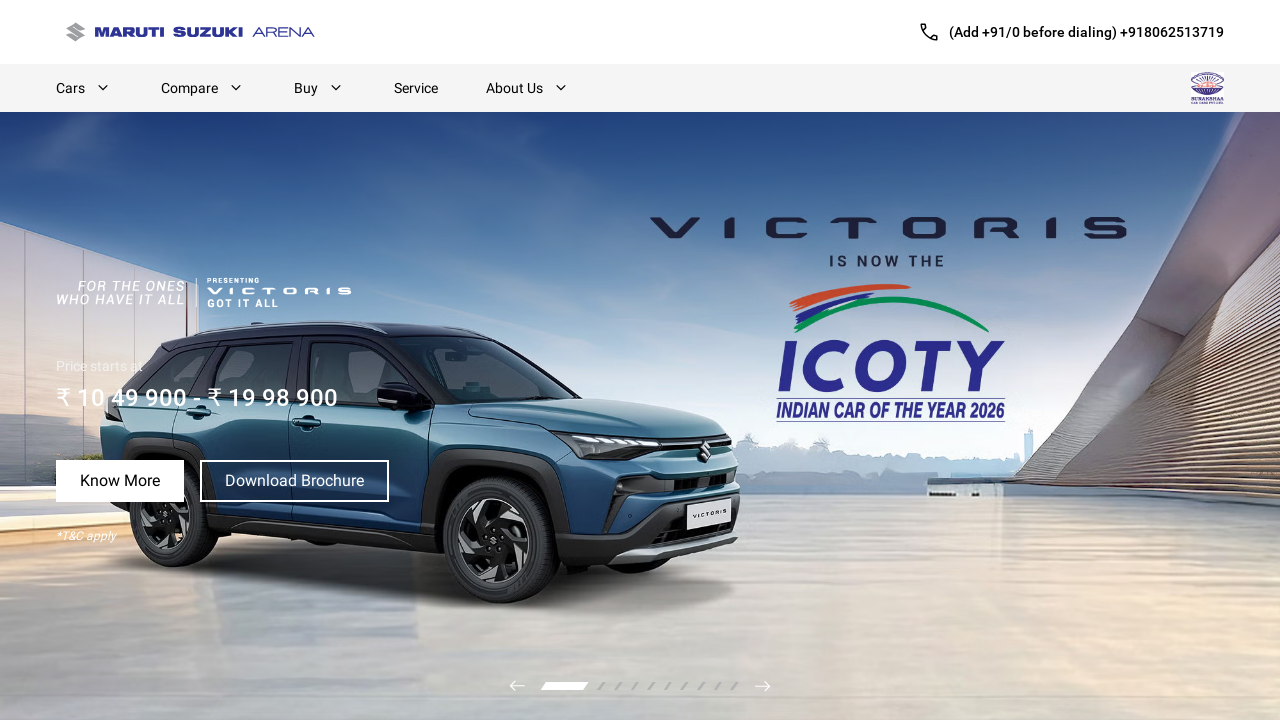